Tests JavaScript prompt alert by clicking a button that triggers a JS Prompt, entering text into the prompt, accepting it, and verifying the entered text appears in the result.

Starting URL: https://automationfc.github.io/basic-form/index.html

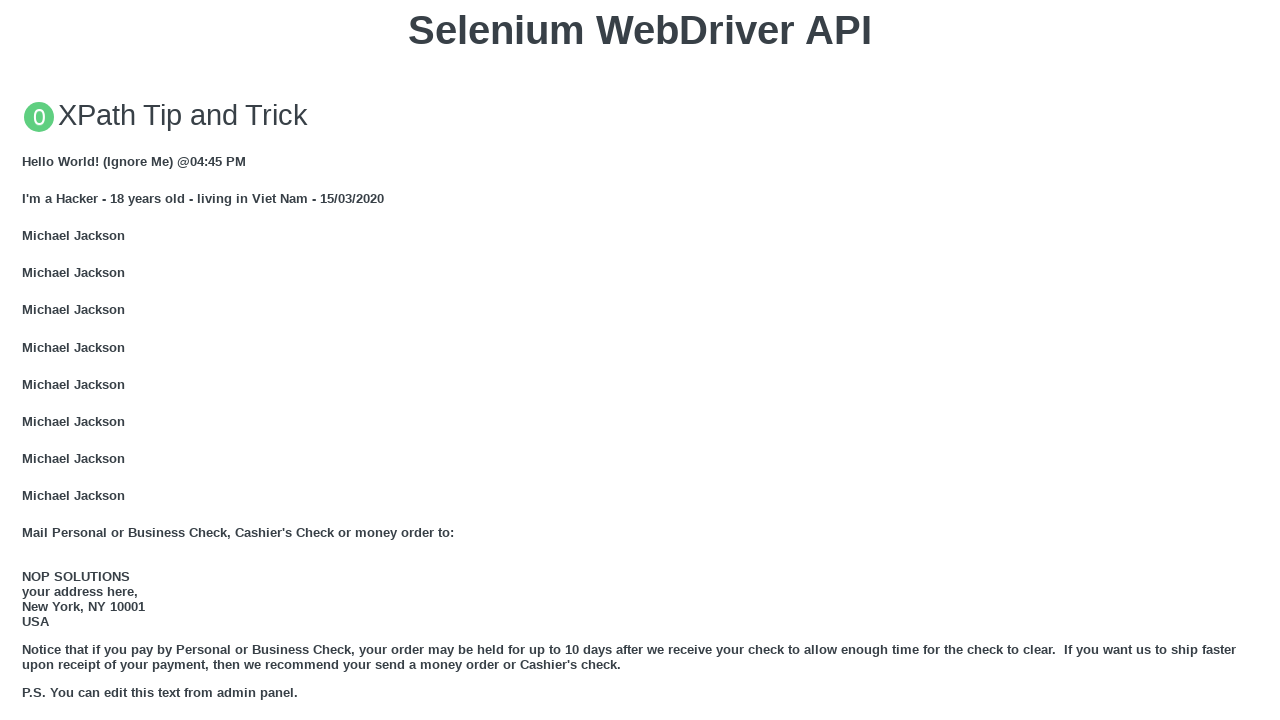

Set up dialog handler to accept prompt with text 'Automation Testing'
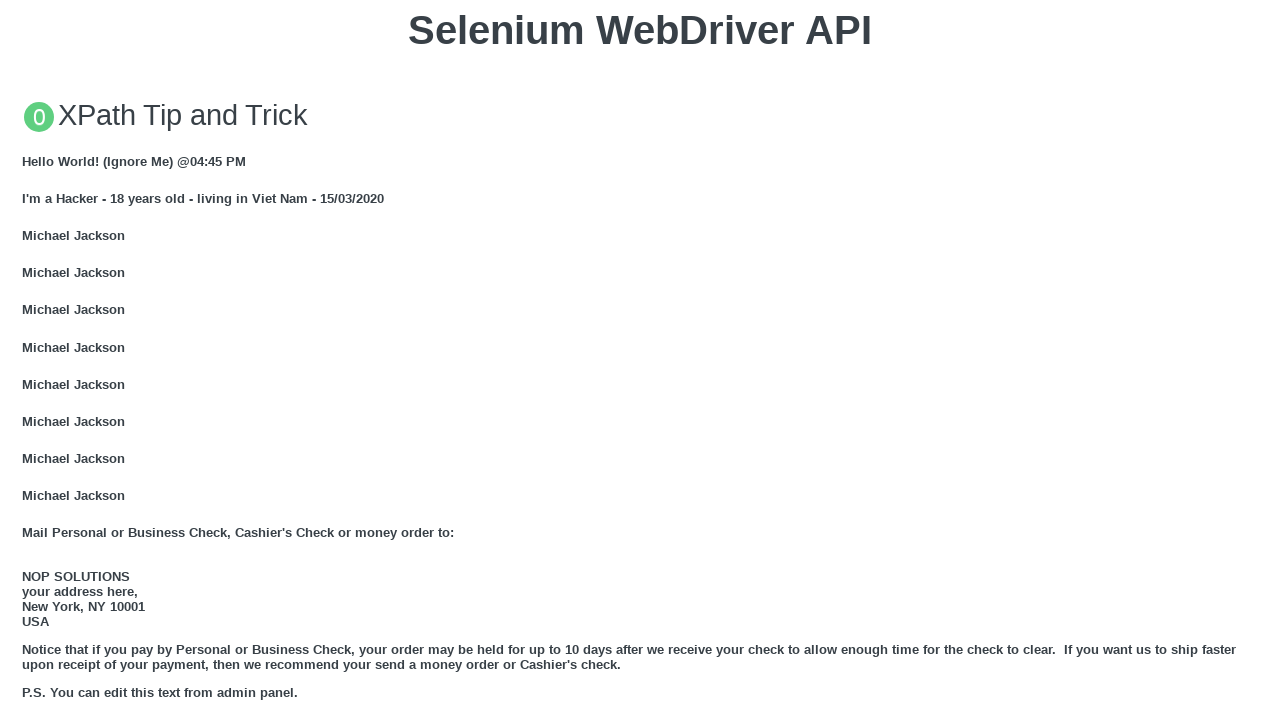

Clicked button to trigger JS Prompt dialog at (640, 360) on xpath=//button[text()='Click for JS Prompt']
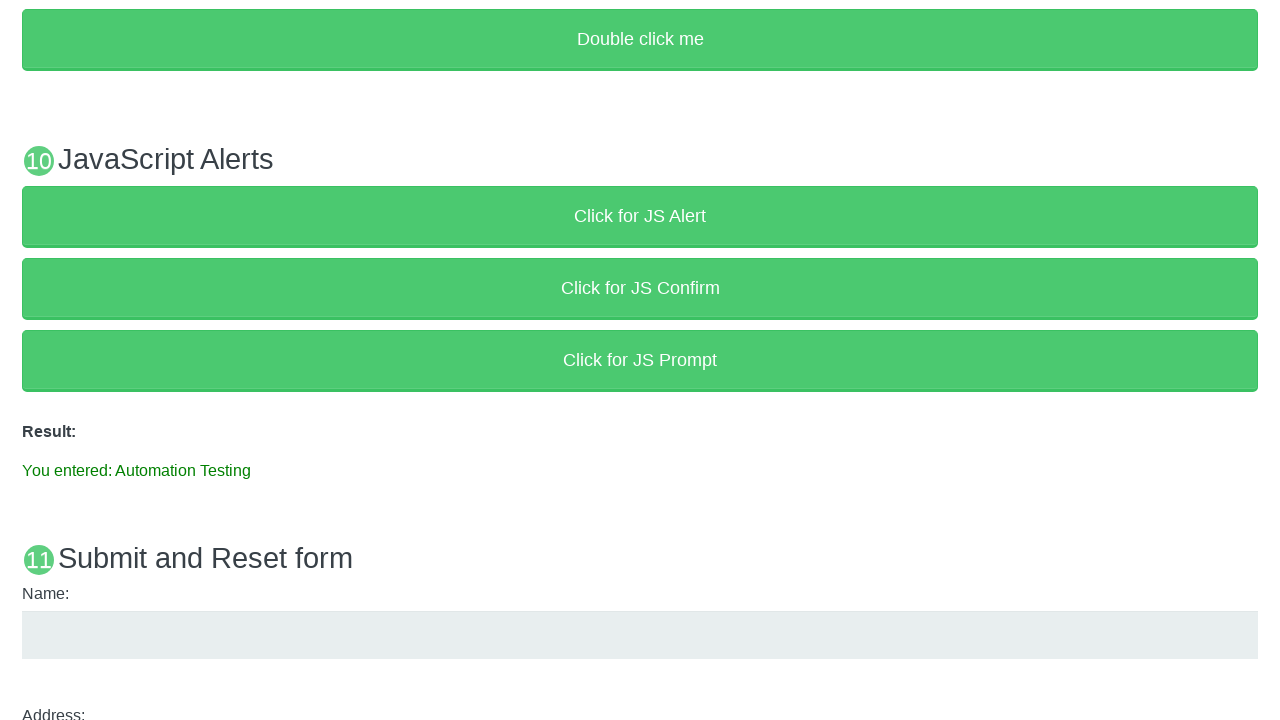

Result message element appeared on page
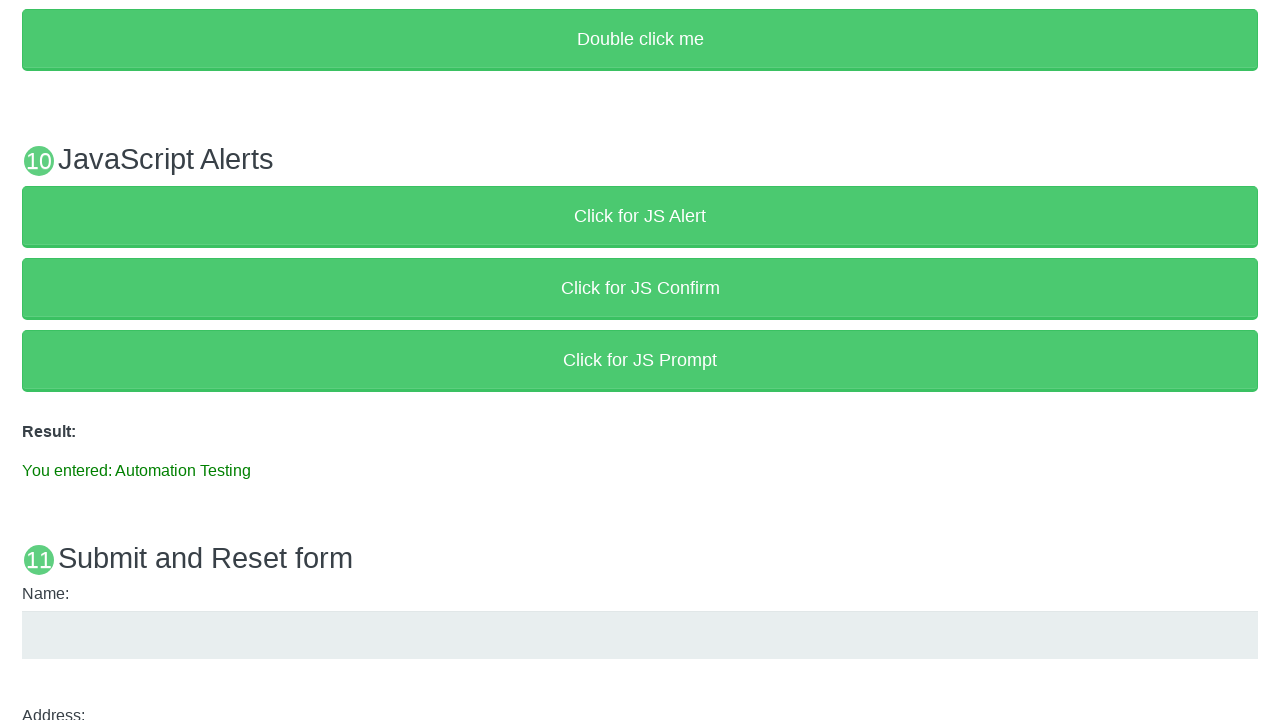

Extracted result text: 'You entered: Automation Testing'
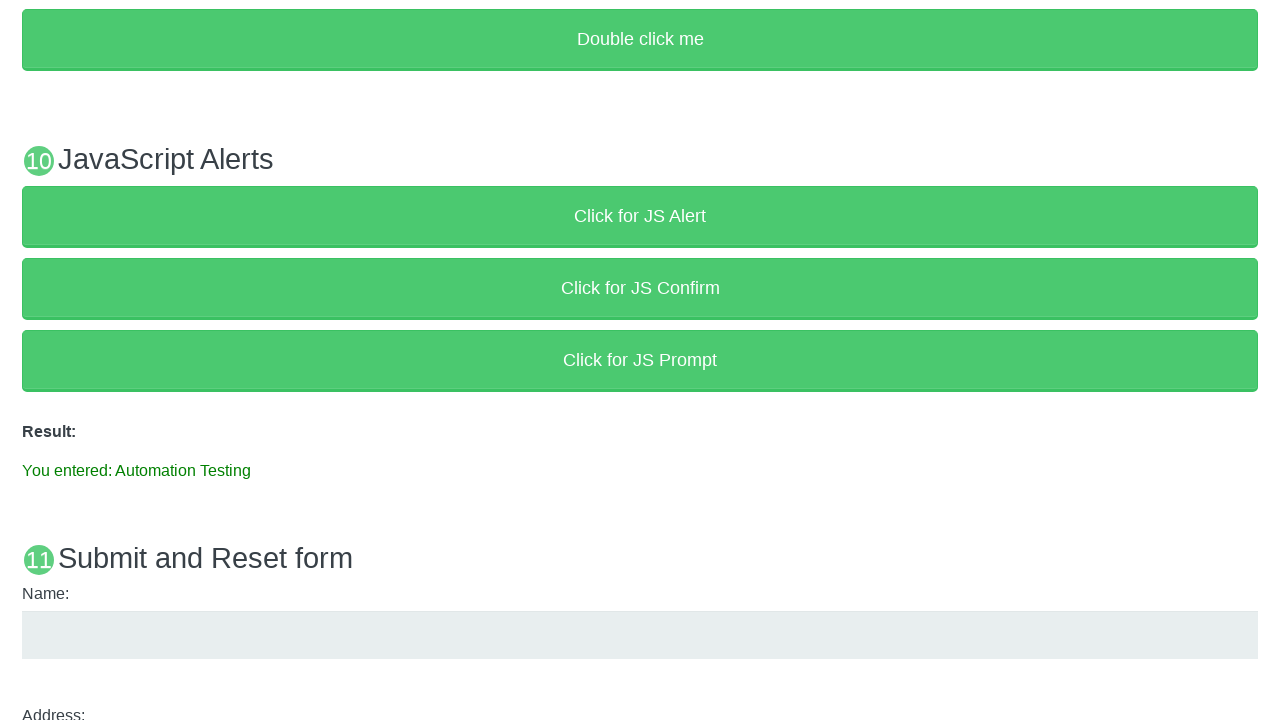

Verified result text matches expected value: 'You entered: Automation Testing'
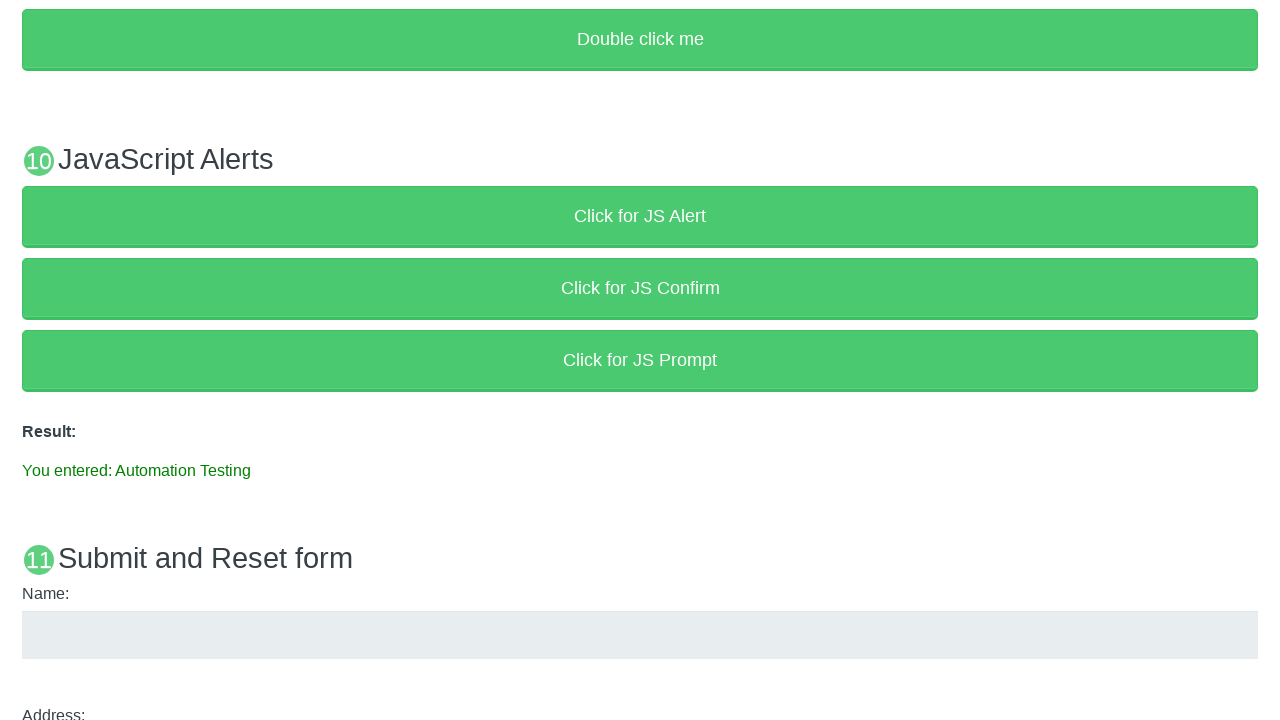

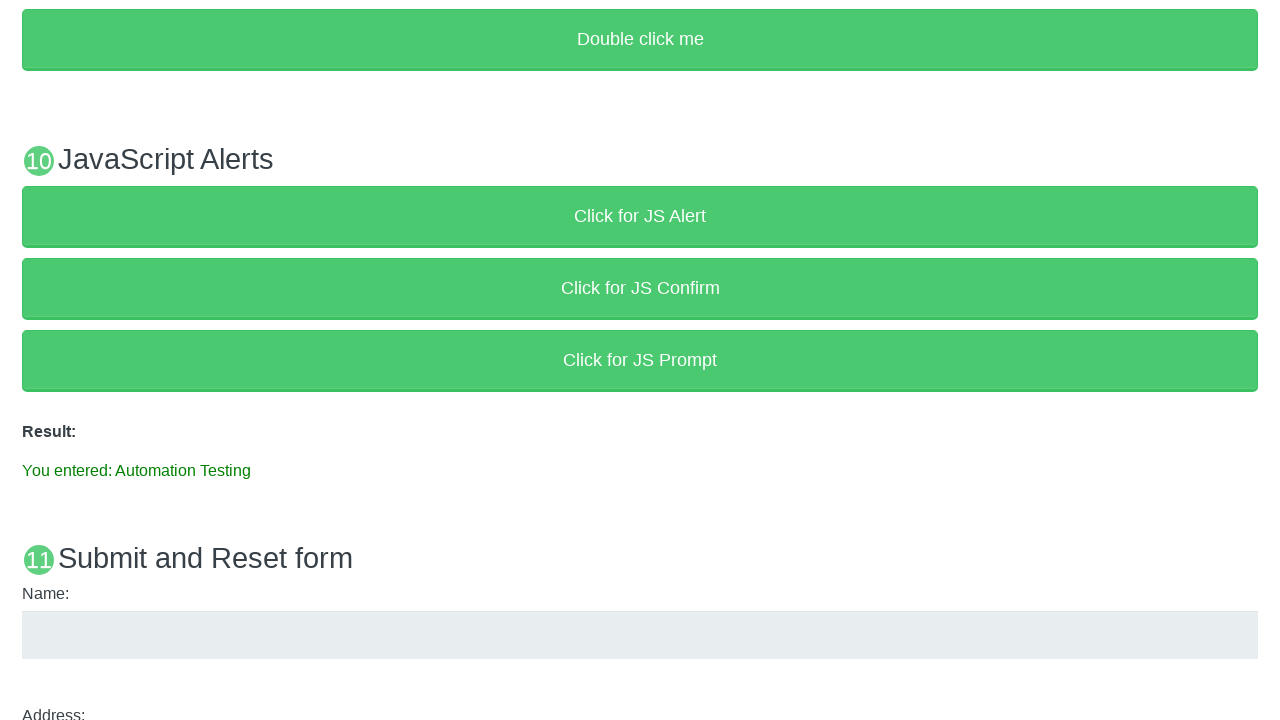